Tests mouse hover interaction on the jQuery UI website by navigating to the checkboxradio demo page and hovering over the "Contribute" navigation menu item.

Starting URL: https://jqueryui.com/checkboxradio/

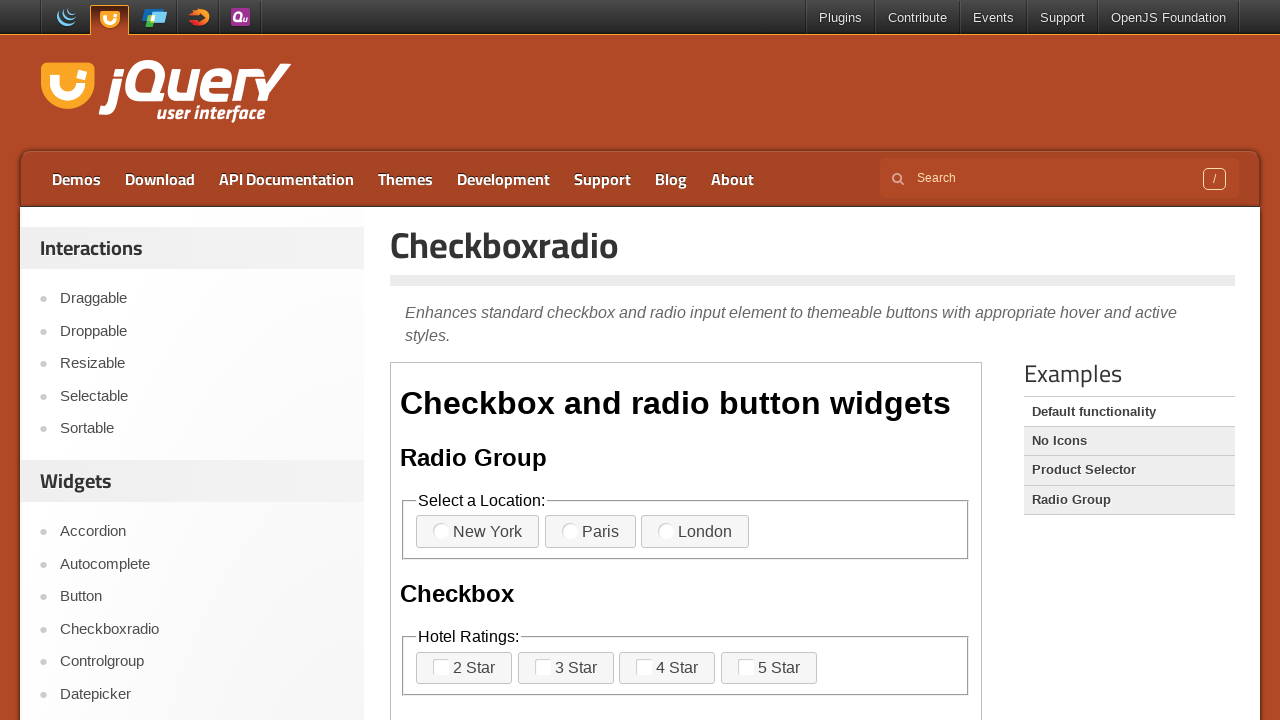

Waited for page to reach domcontentloaded state
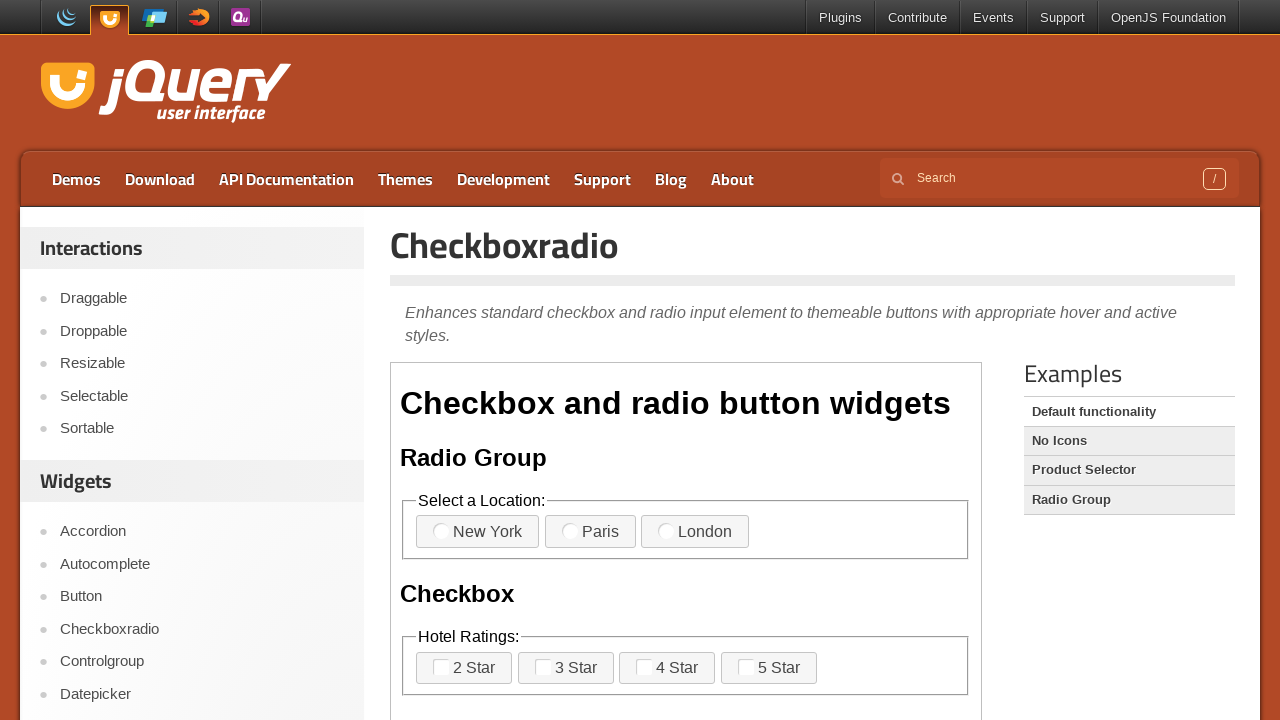

Located the 'Contribute' navigation menu item
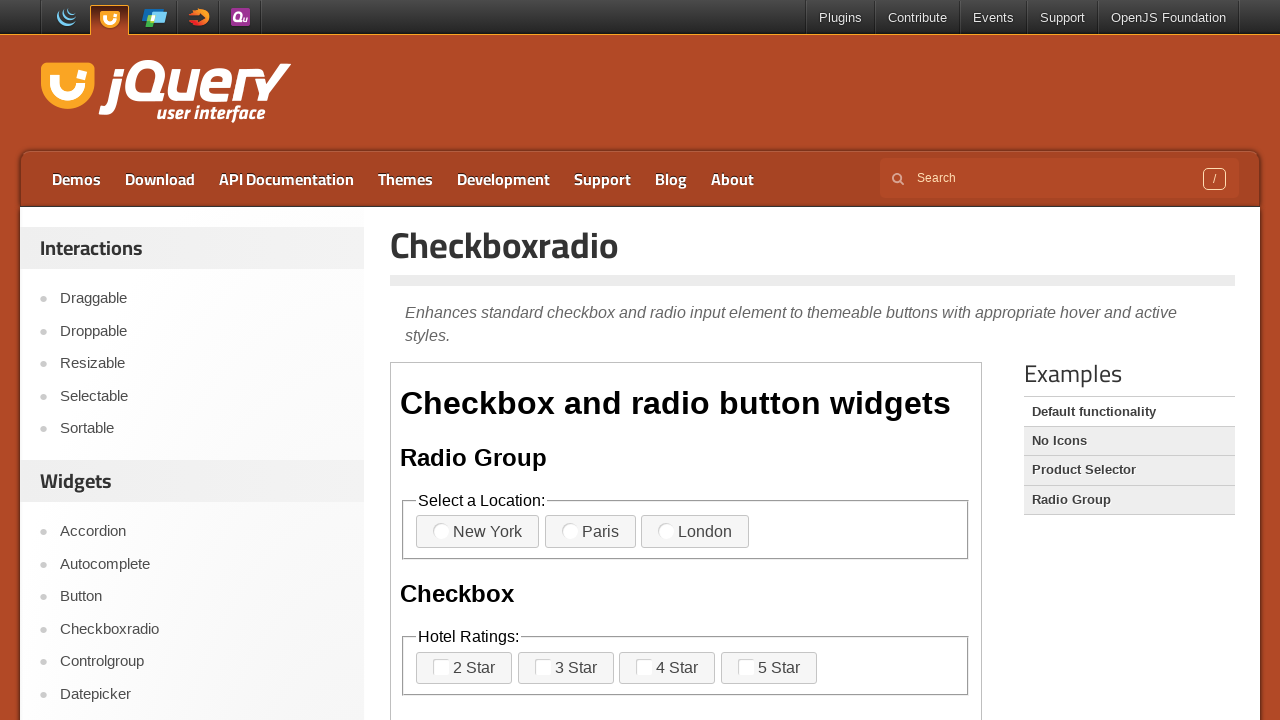

Hovered over the 'Contribute' navigation menu item at (918, 18) on text=Contribute
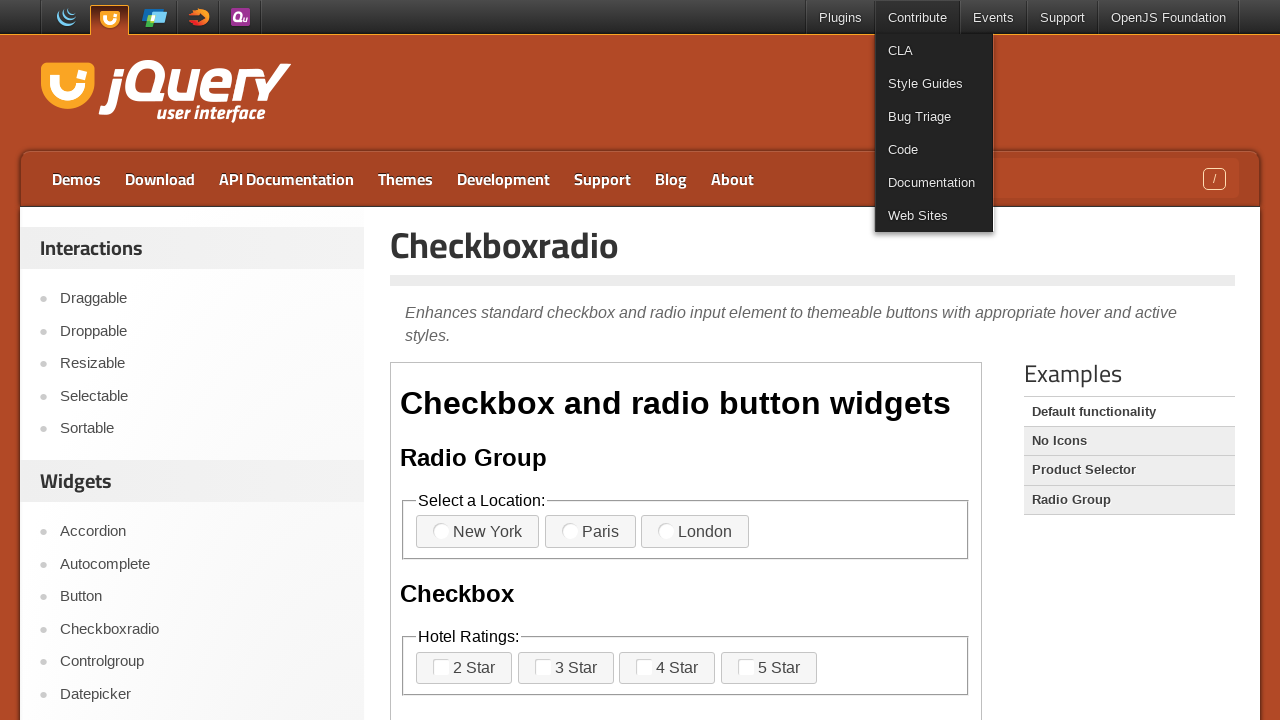

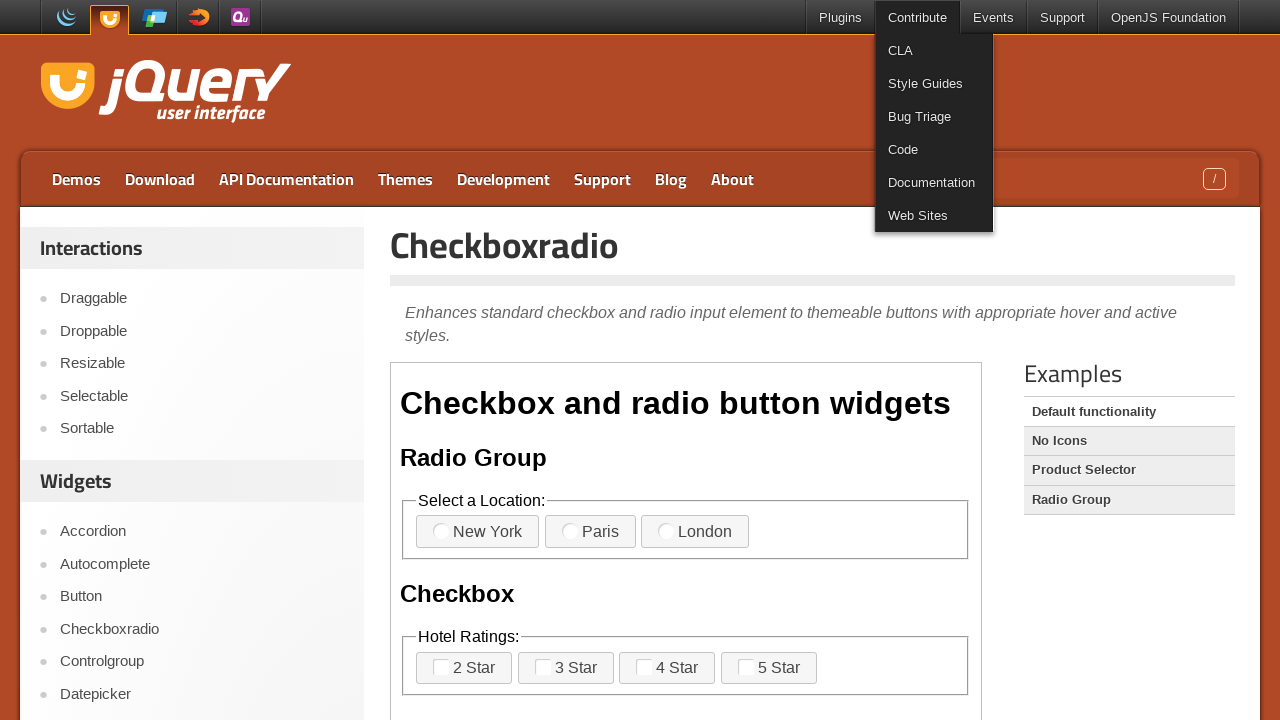